Verifies that a deployed page loads successfully by checking for the presence of navigation elements, login button, and correct page title without actually performing login

Starting URL: https://edu-create.vercel.app/create

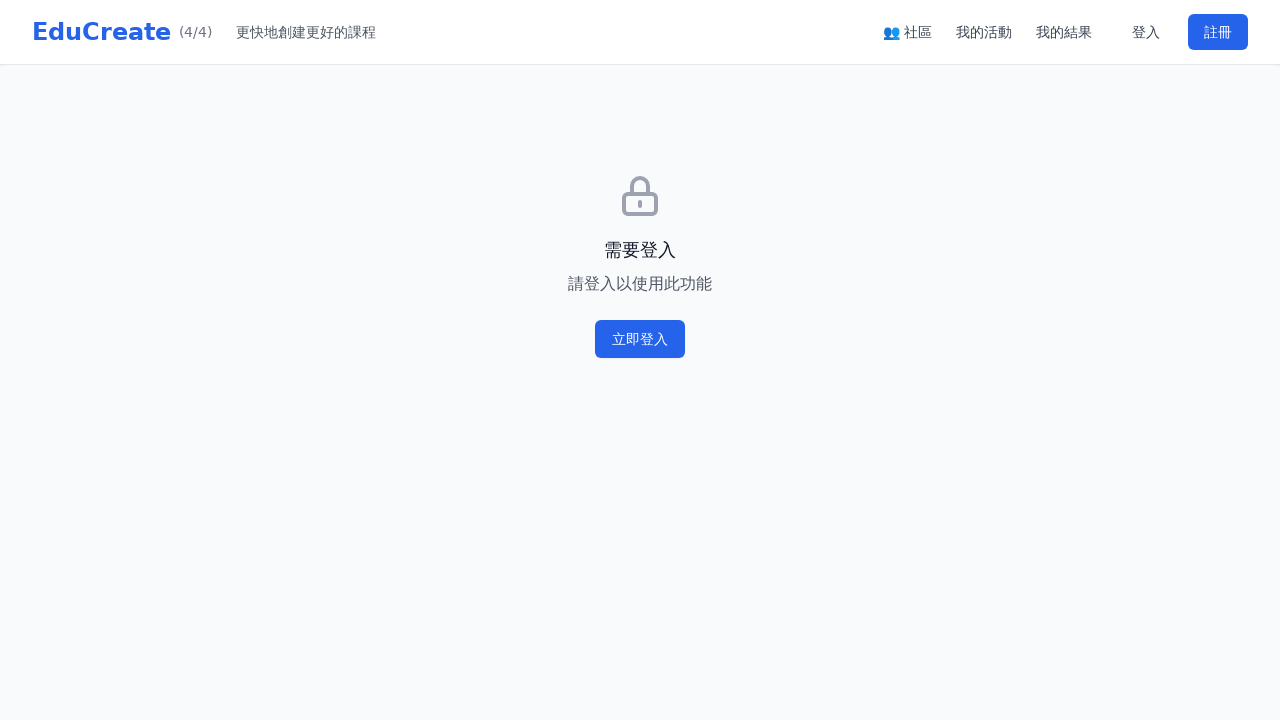

Set mobile viewport to 375x812
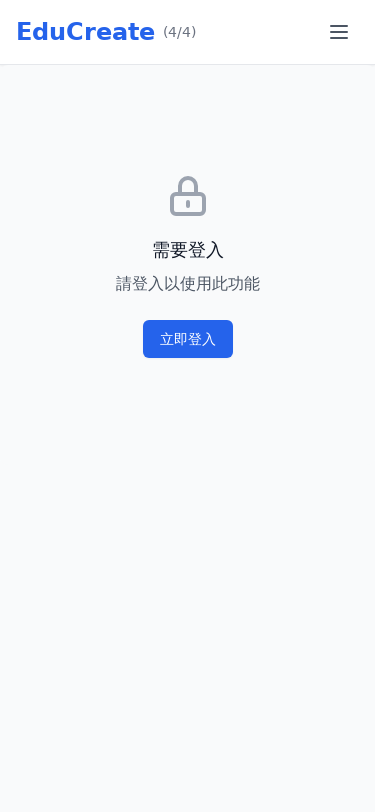

Page fully loaded (networkidle state reached)
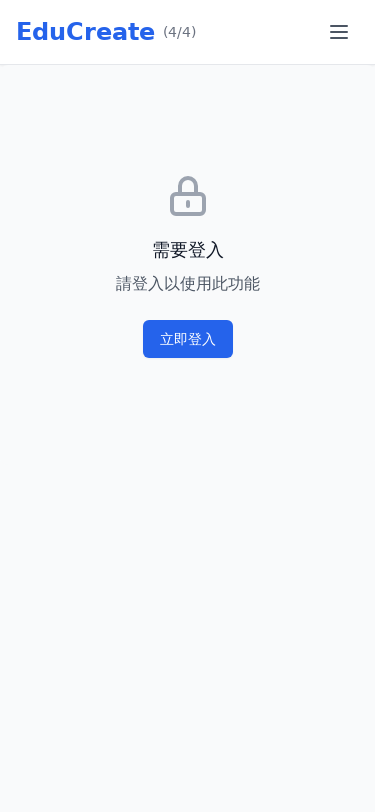

Verified unified navigation element presence (count: 1)
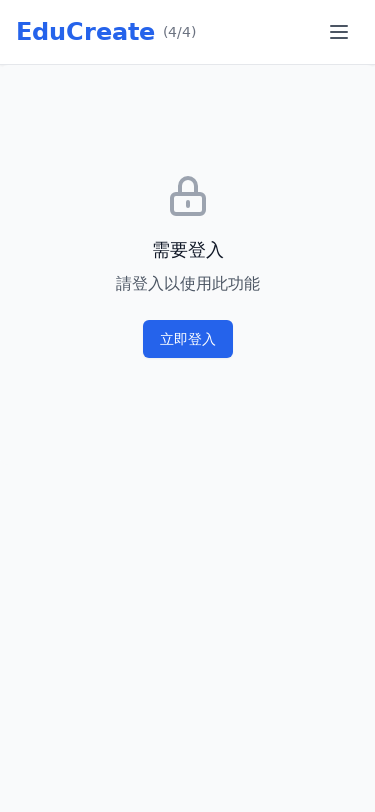

Verified login button presence (count: 4)
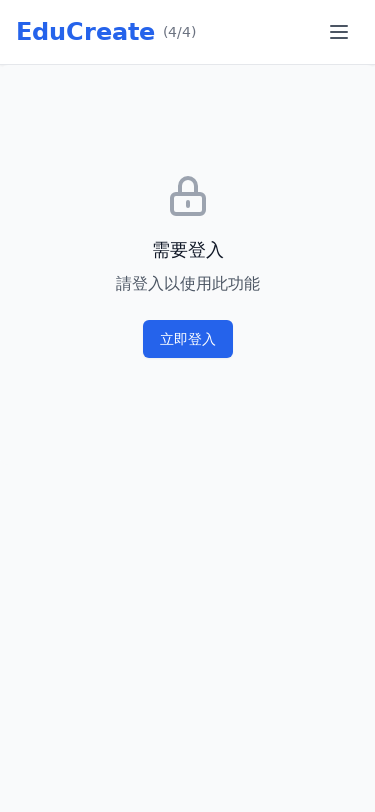

Retrieved page title: EduCreate - 記憶科學驅動的智能教育遊戲平台
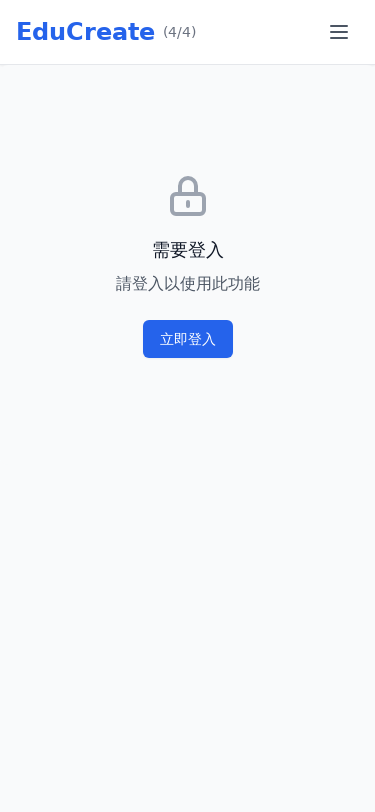

Assertion passed: Navigation element is present
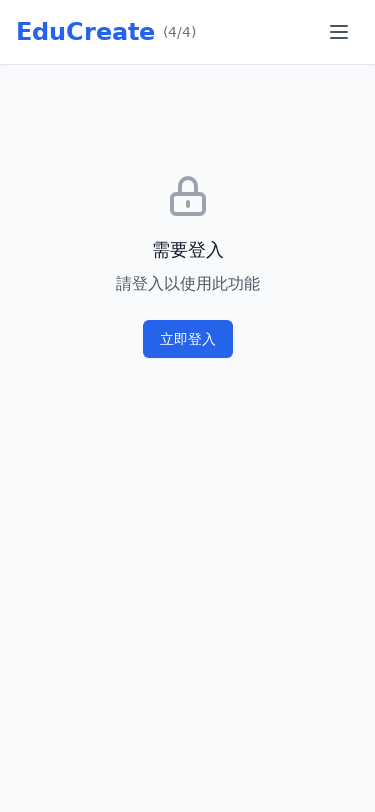

Assertion passed: Login button (登入) is present
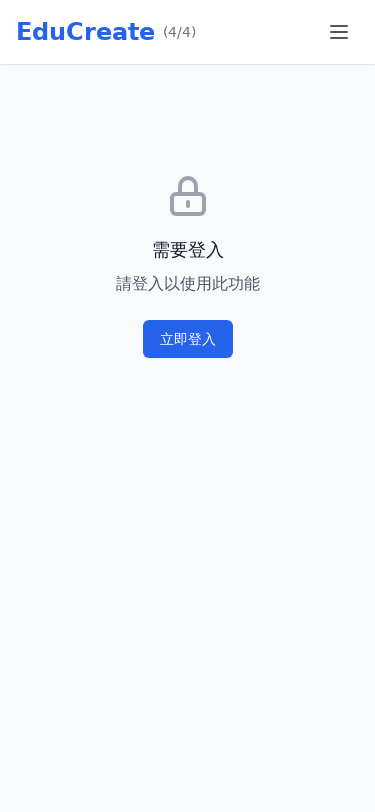

Assertion passed: Page title contains 'EduCreate'
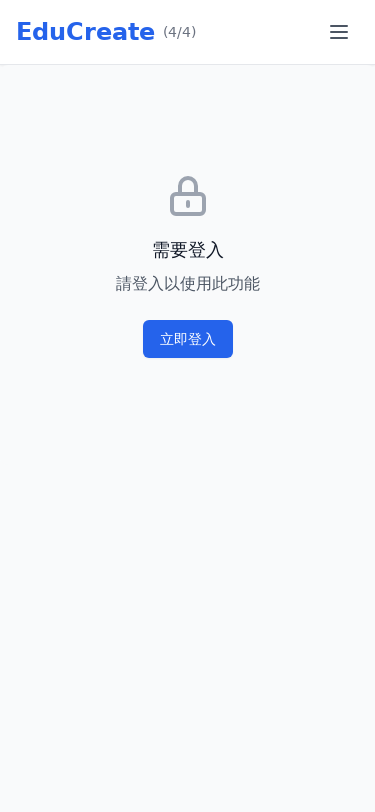

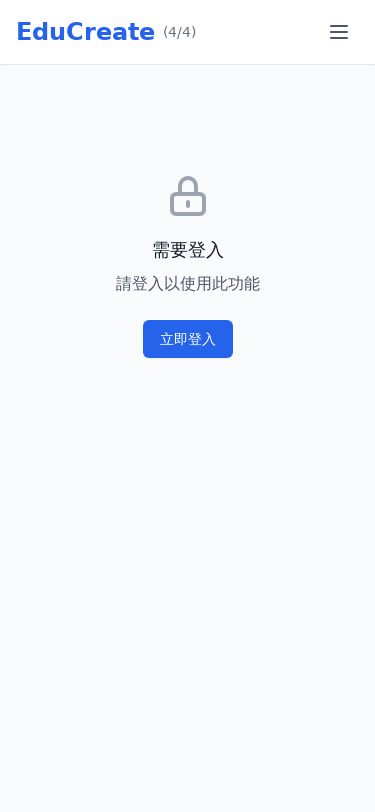